Verifies that the Action block displays default top-up value containing 'SUPRA'

Starting URL: https://autofi.supra.com/smart-topup

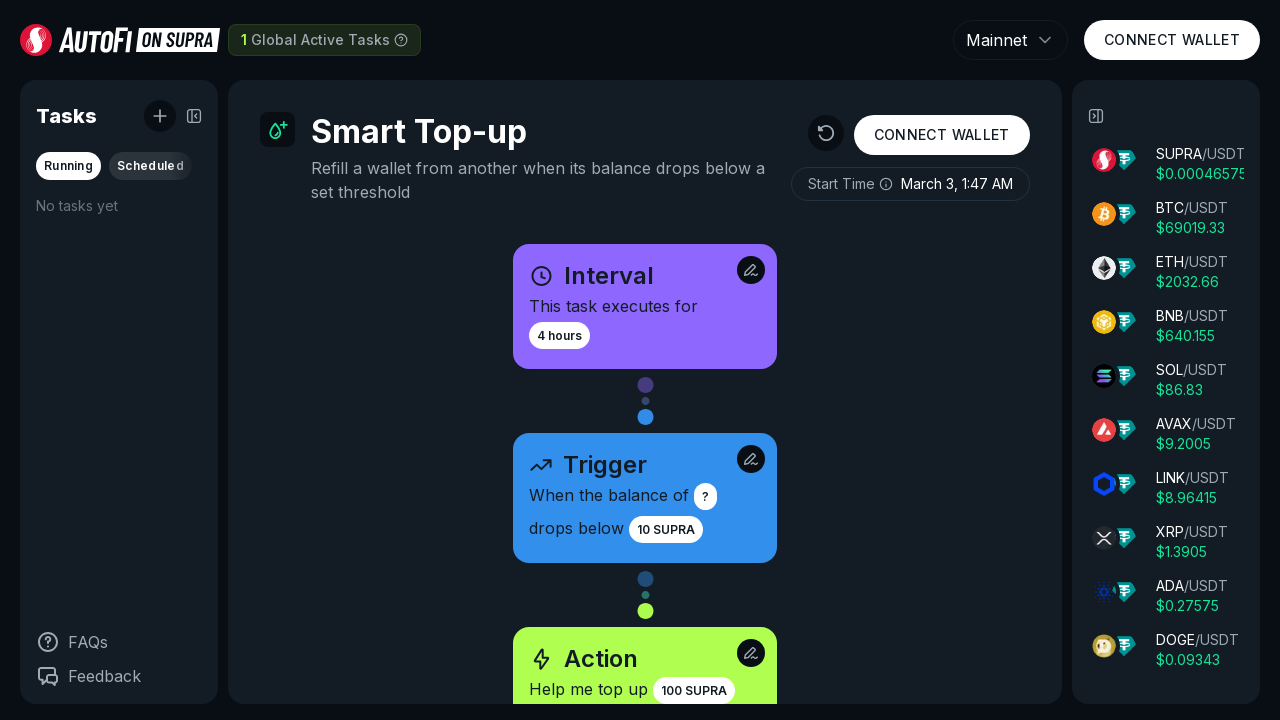

Navigated to smart top-up page
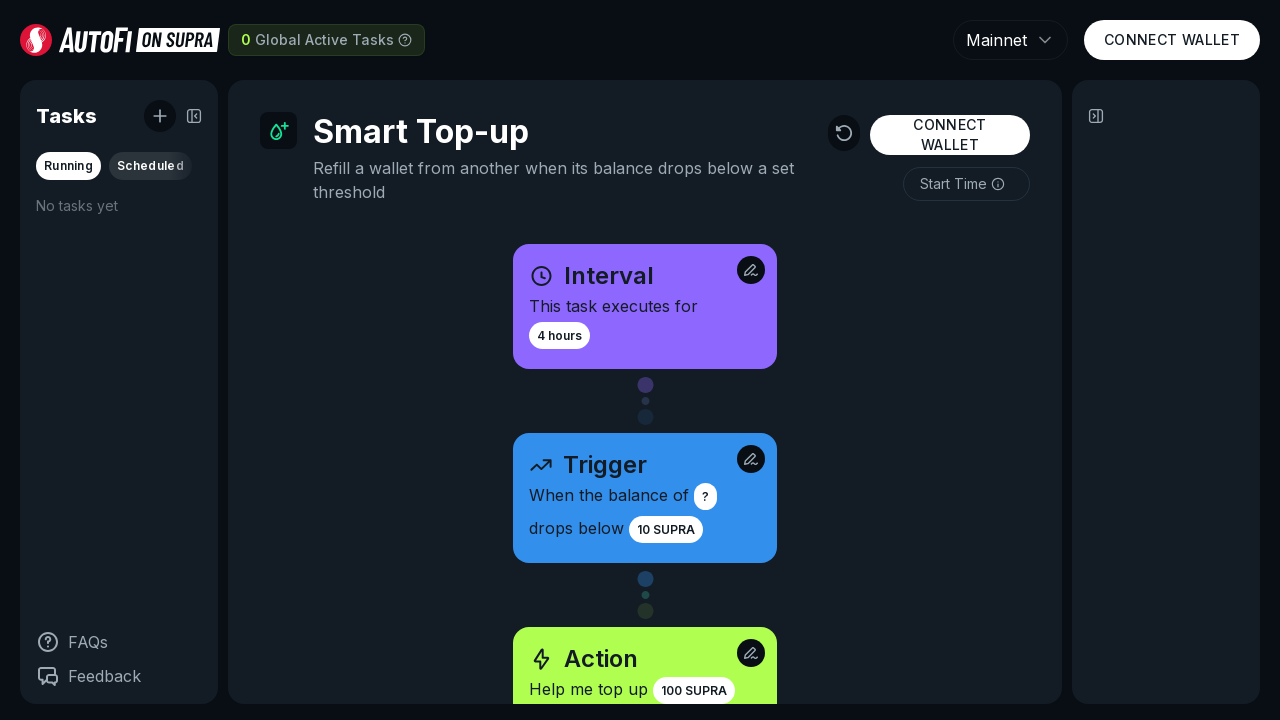

Located action block with 'Help me top up' text
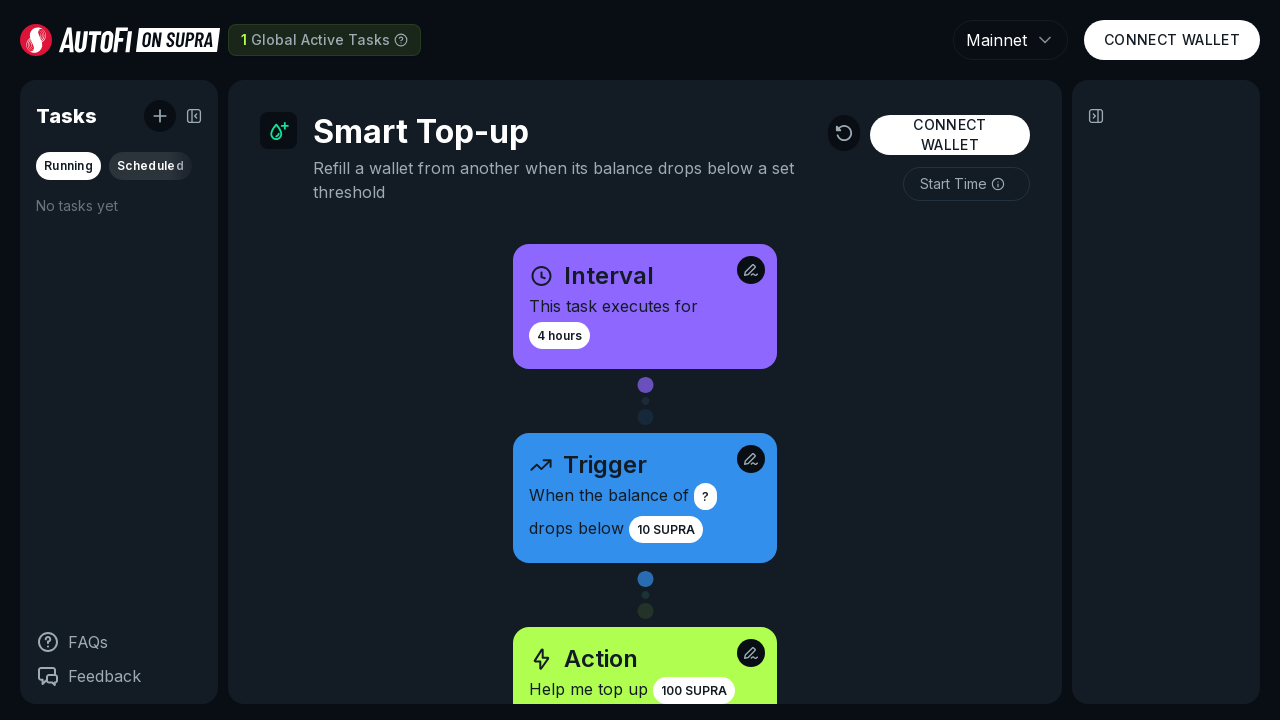

Retrieved action block text content
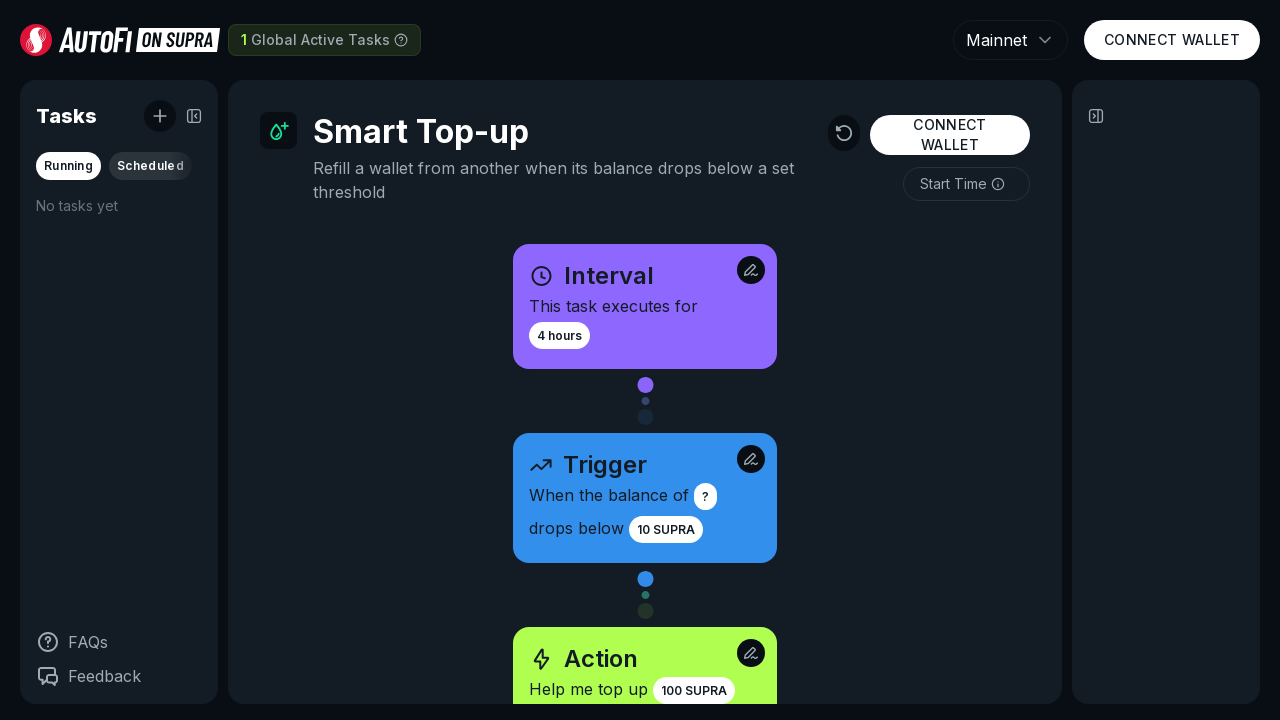

Verified that action block contains 'SUPRA'
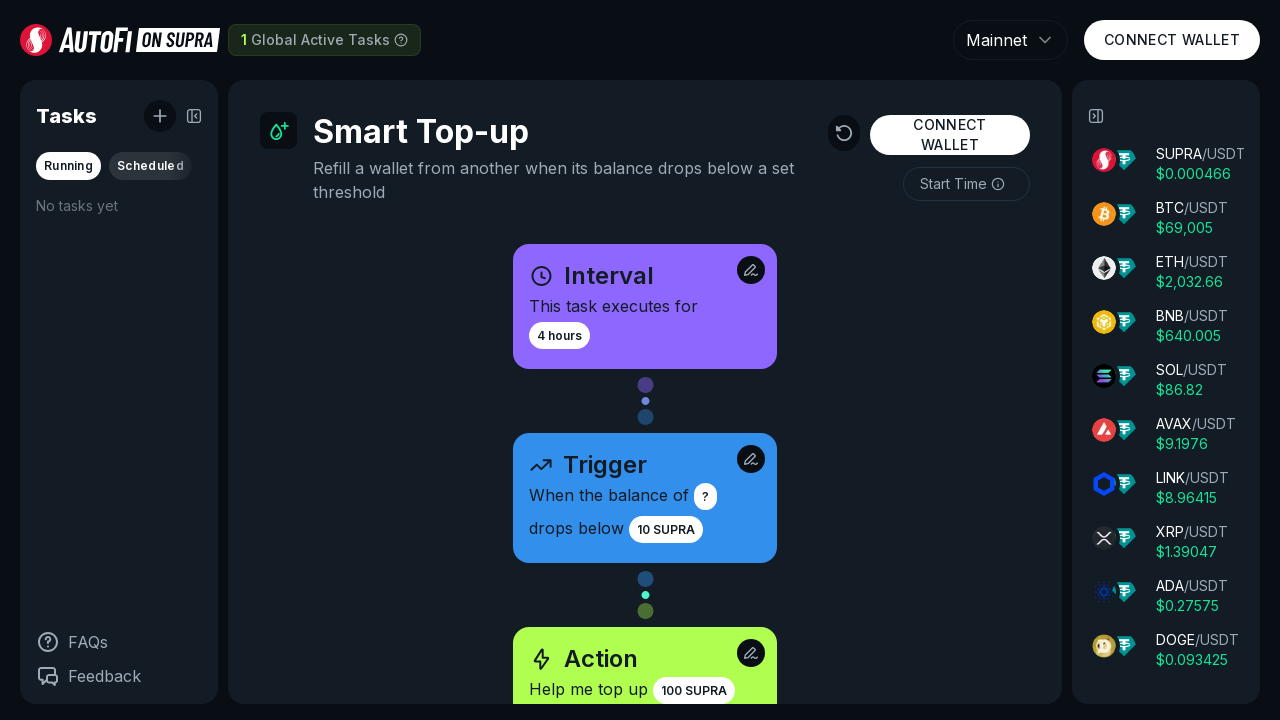

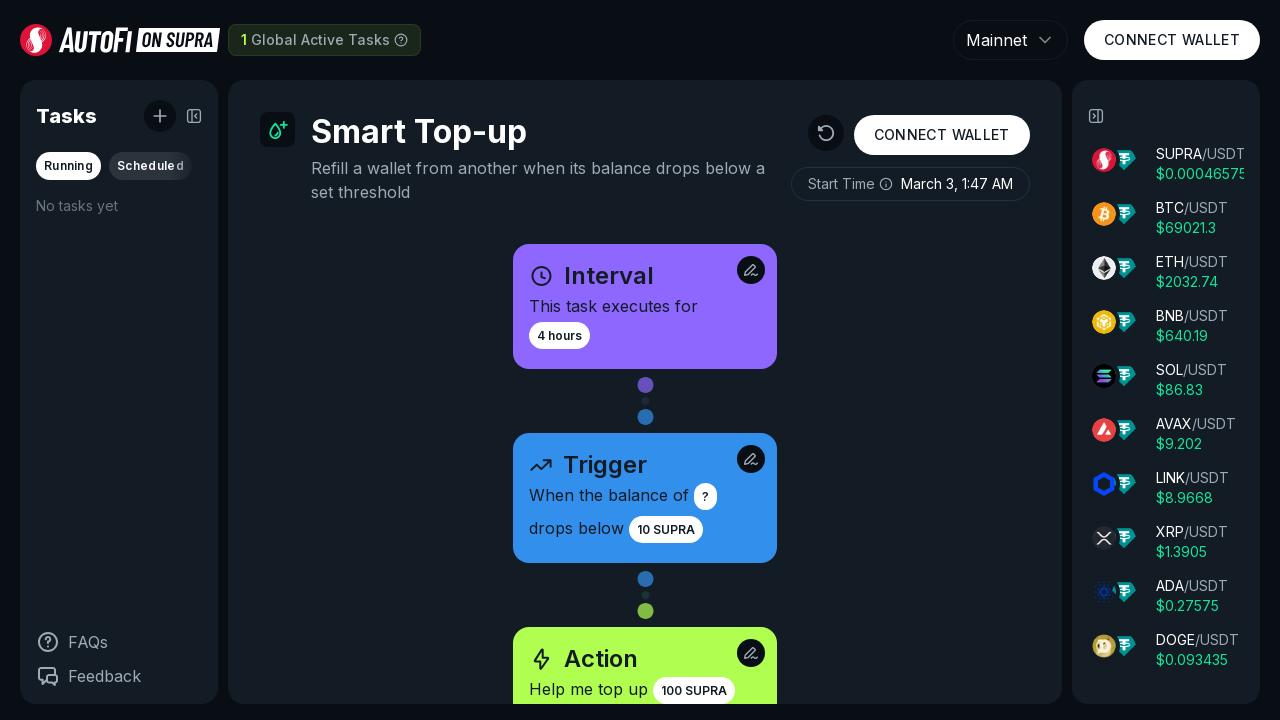